Tests e-commerce functionality by adding a product to cart and verifying the product details match between the main page and cart

Starting URL: https://www.bstackdemo.com

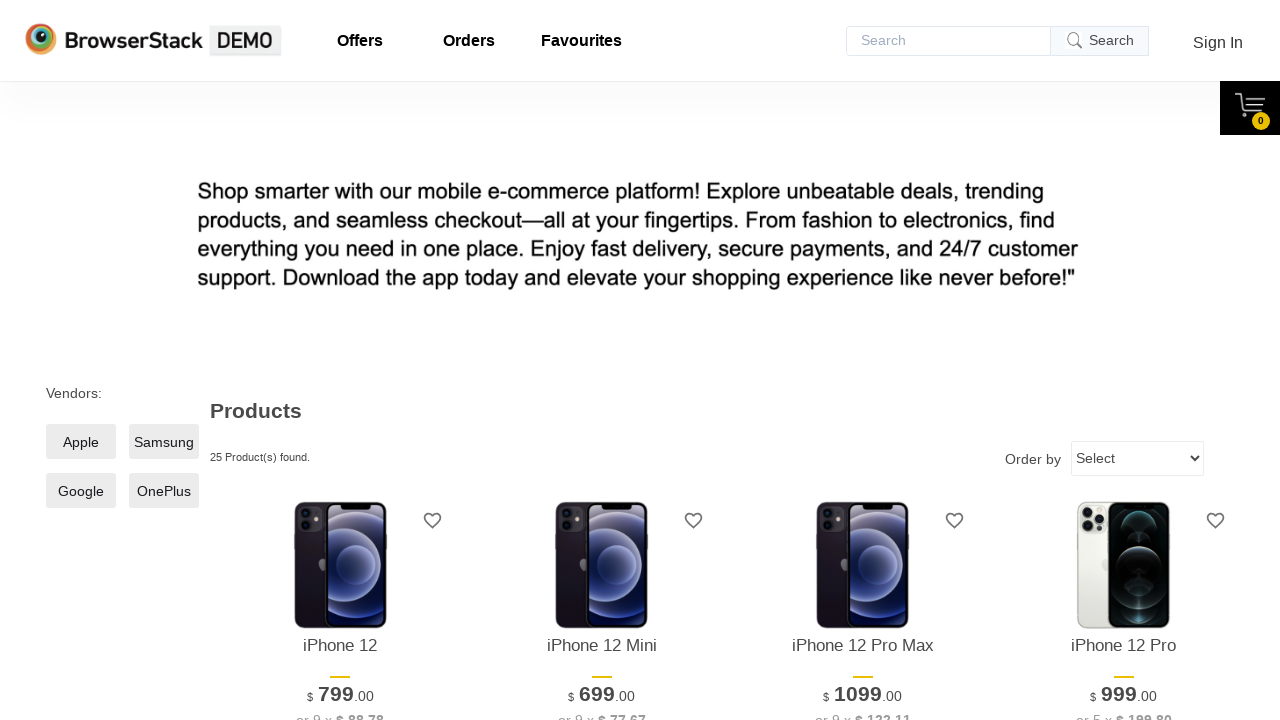

Retrieved product text from main product listing
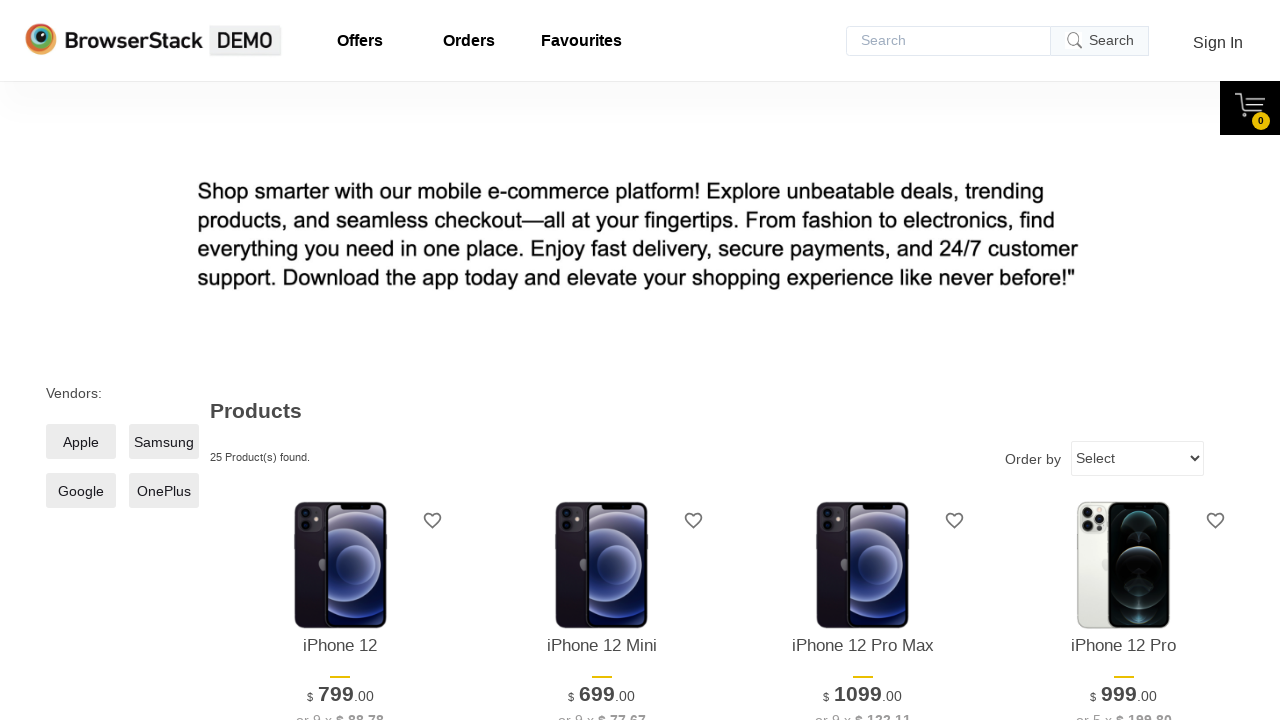

Clicked add to cart button for product at (340, 361) on xpath=//*[@id="1"]/div[4]
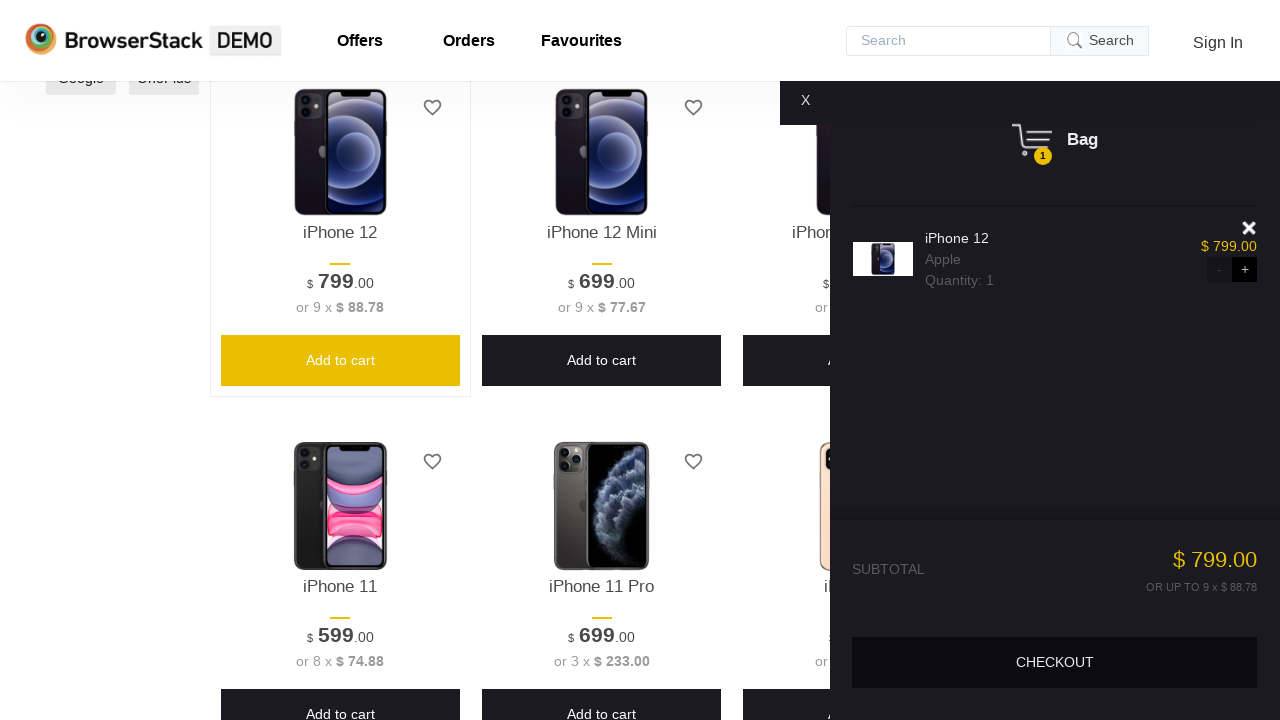

Cart content became visible
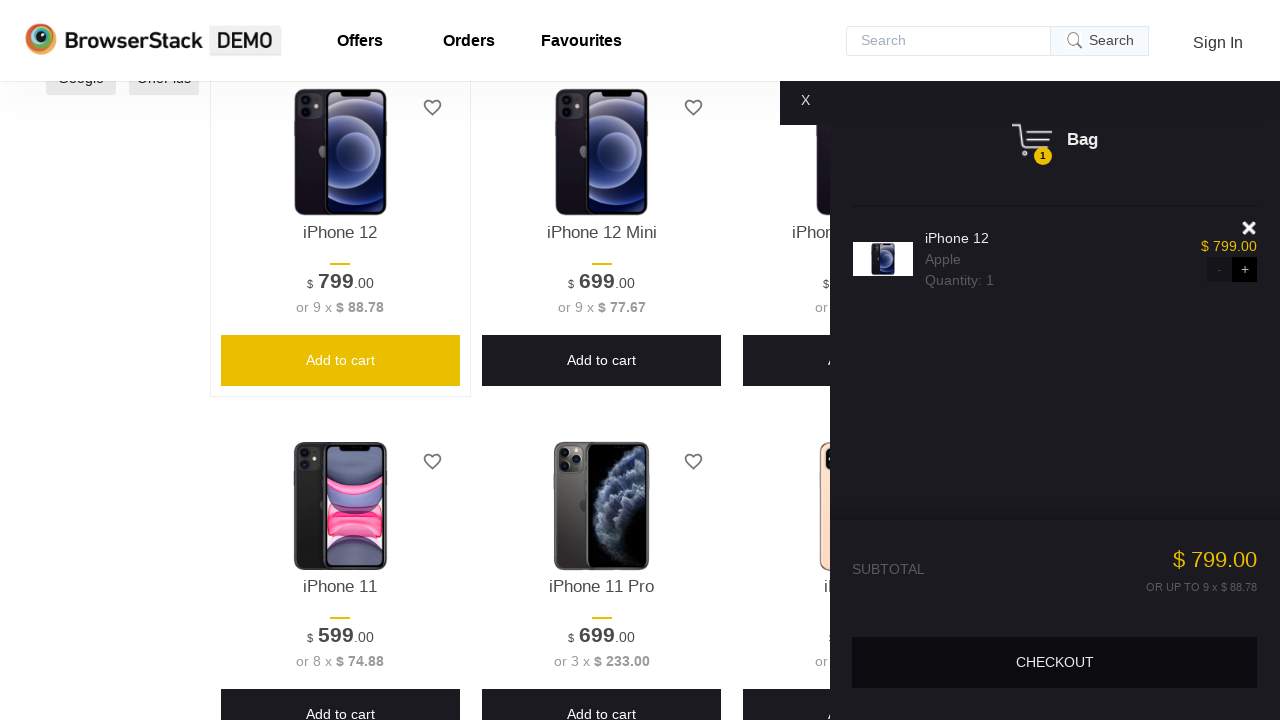

Retrieved product text from shopping cart
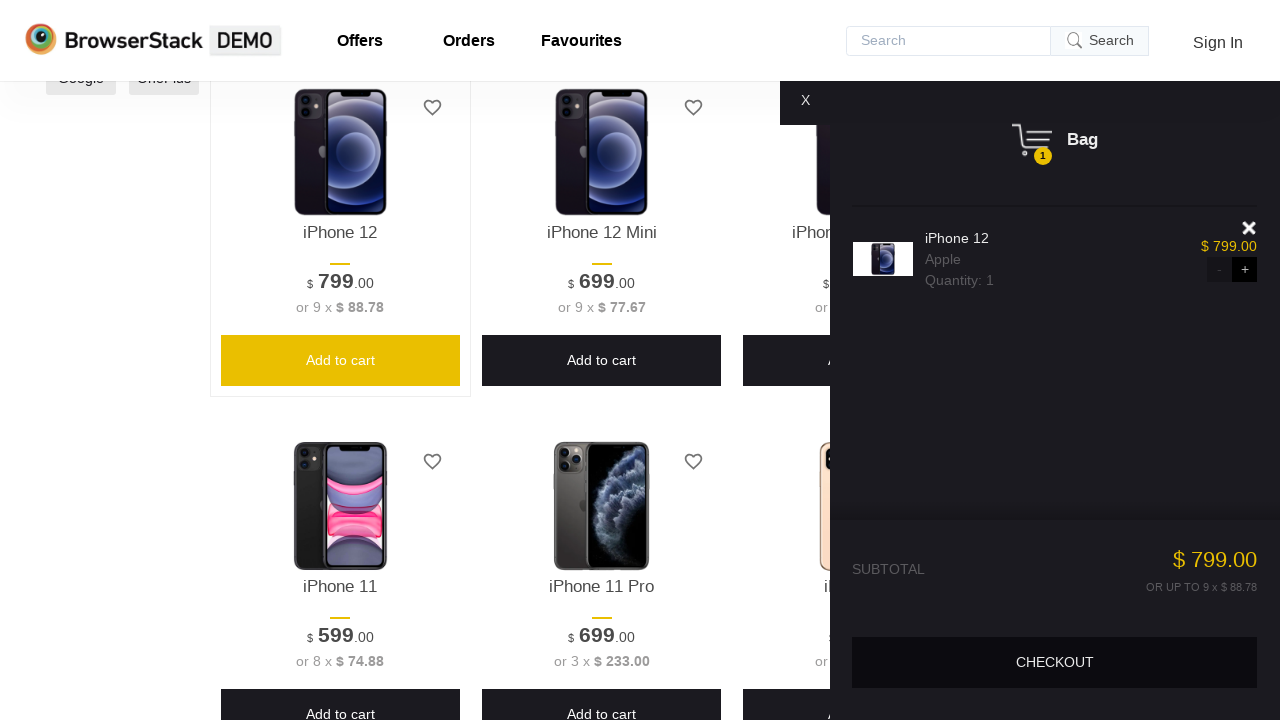

Verified product details match between main page and cart
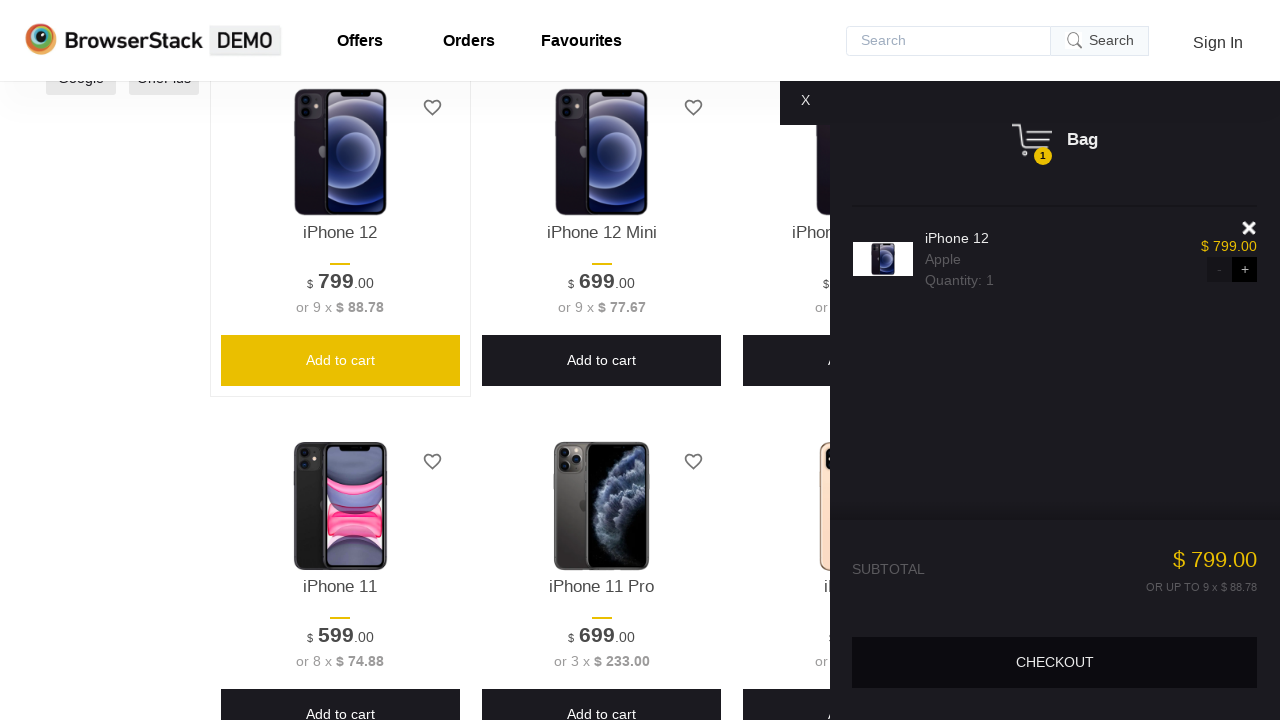

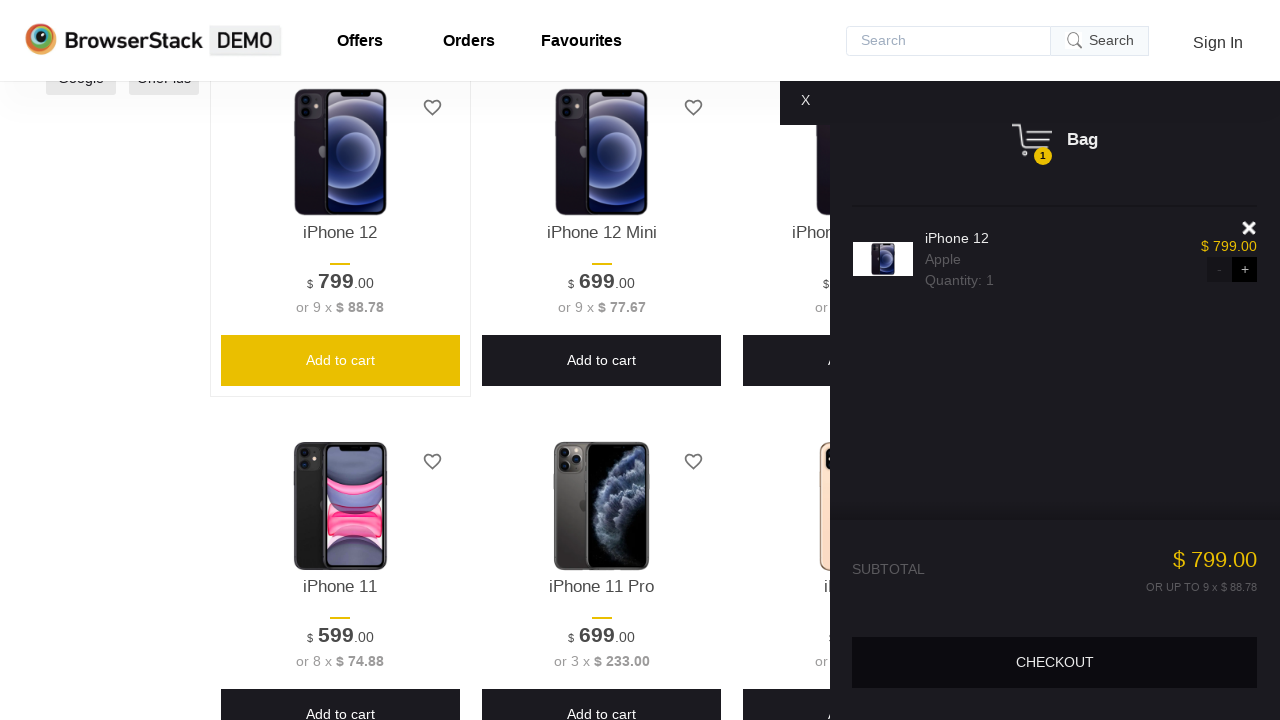